Tests keyboard navigation using Tab key to reach an element, then uses arrow and space keys before typing text

Starting URL: https://letcode.in/edit

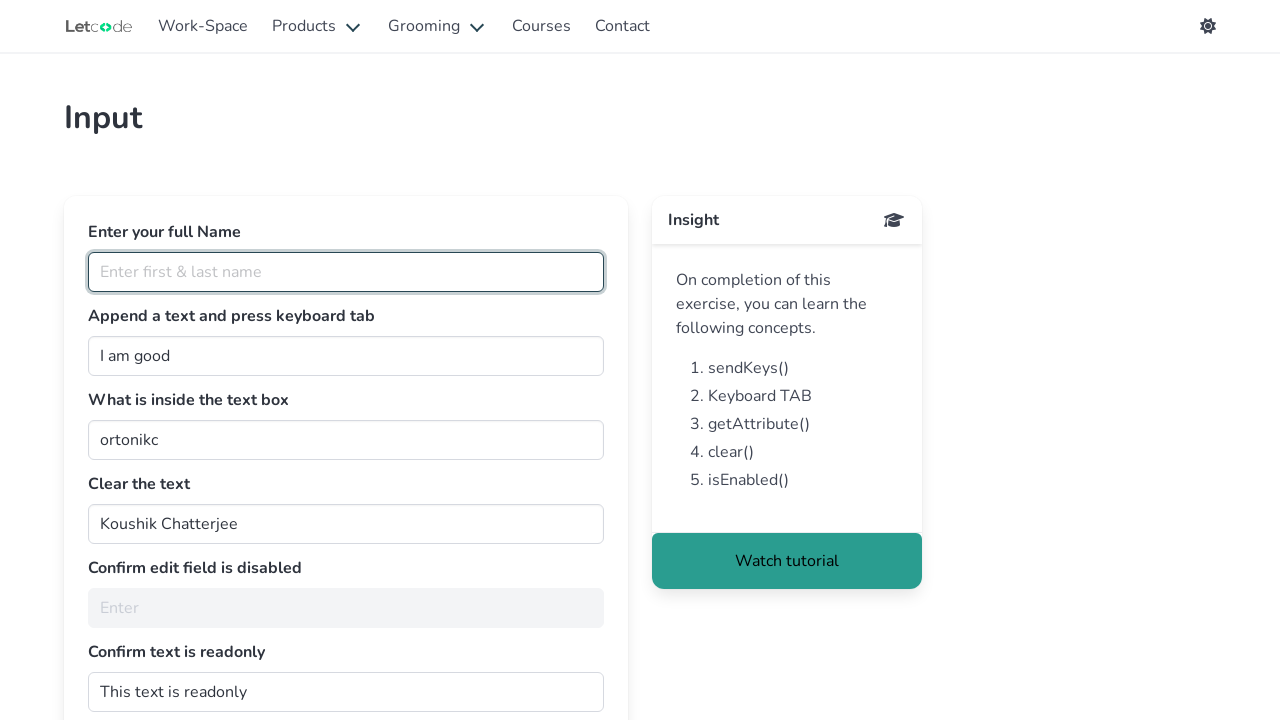

Pressed Tab key (iteration 1/8) to navigate to next element
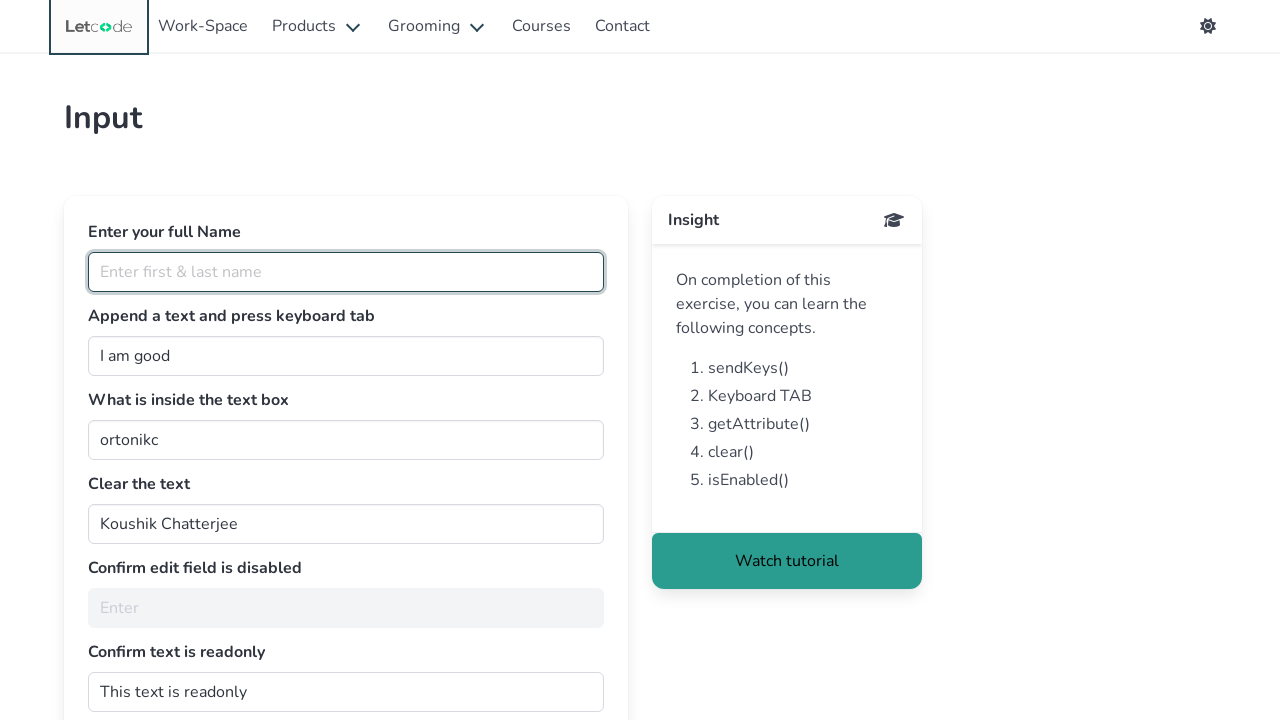

Pressed Tab key (iteration 2/8) to navigate to next element
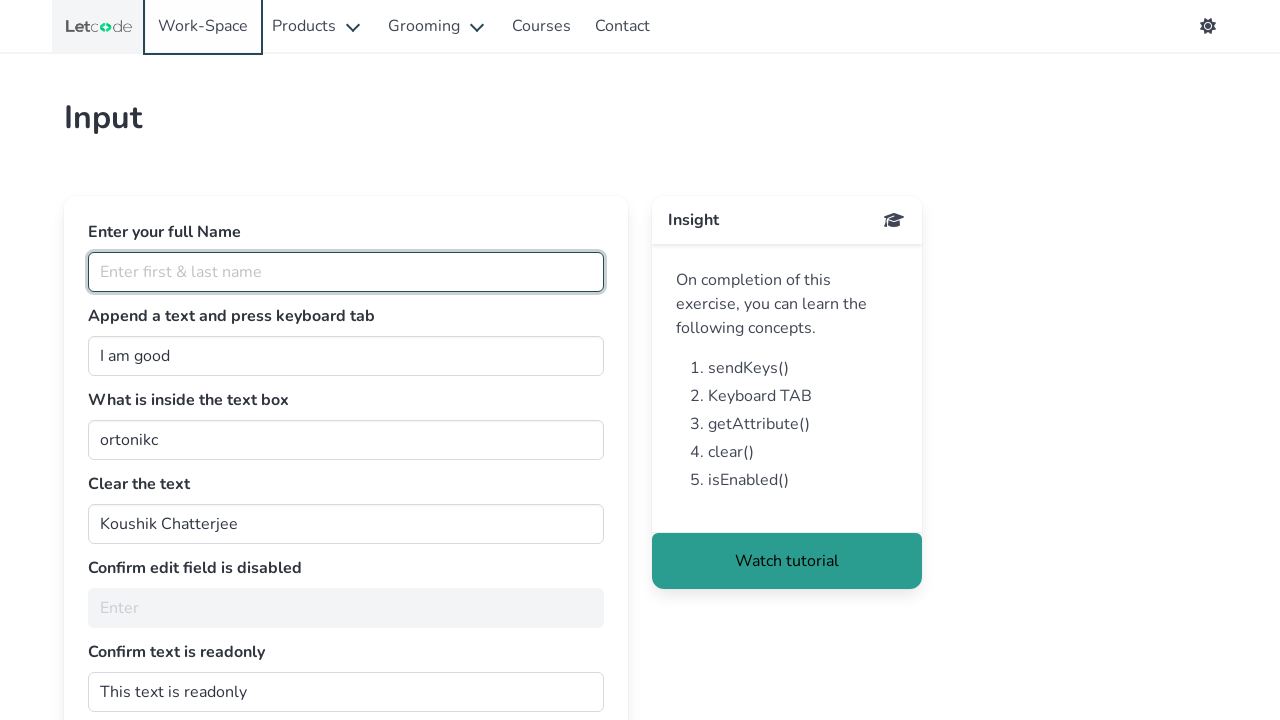

Pressed Tab key (iteration 3/8) to navigate to next element
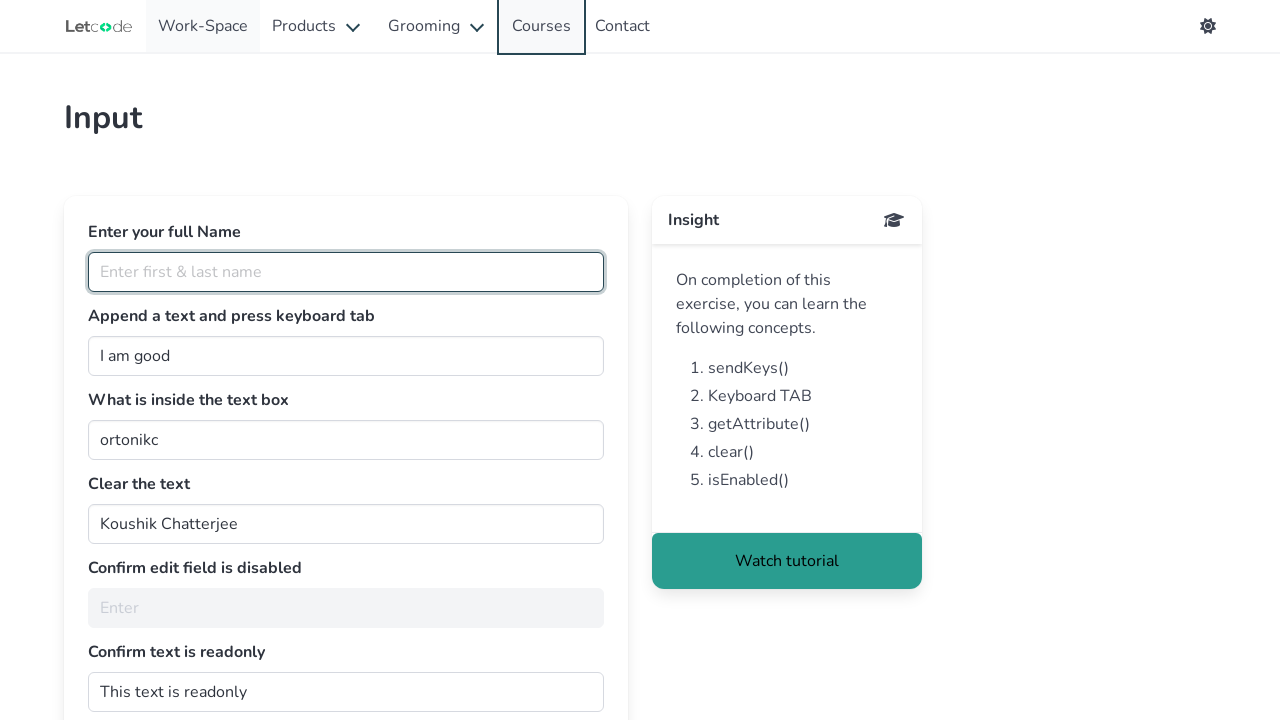

Pressed Tab key (iteration 4/8) to navigate to next element
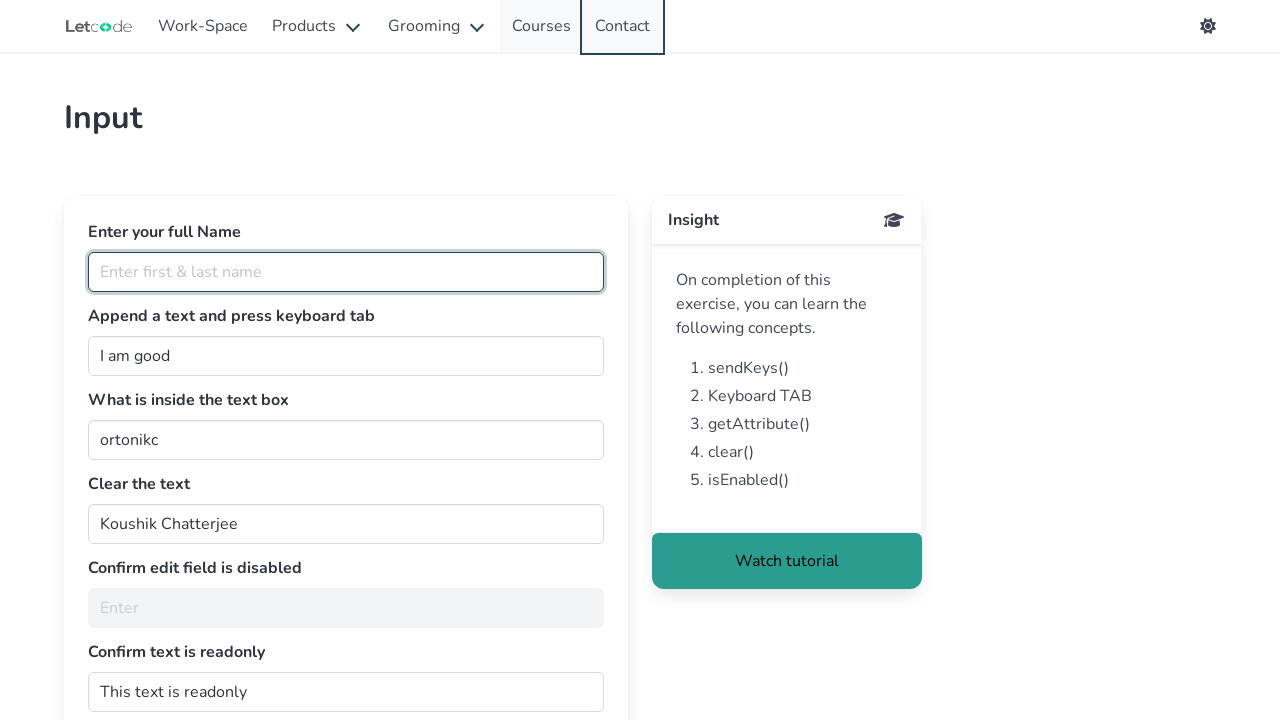

Pressed Tab key (iteration 5/8) to navigate to next element
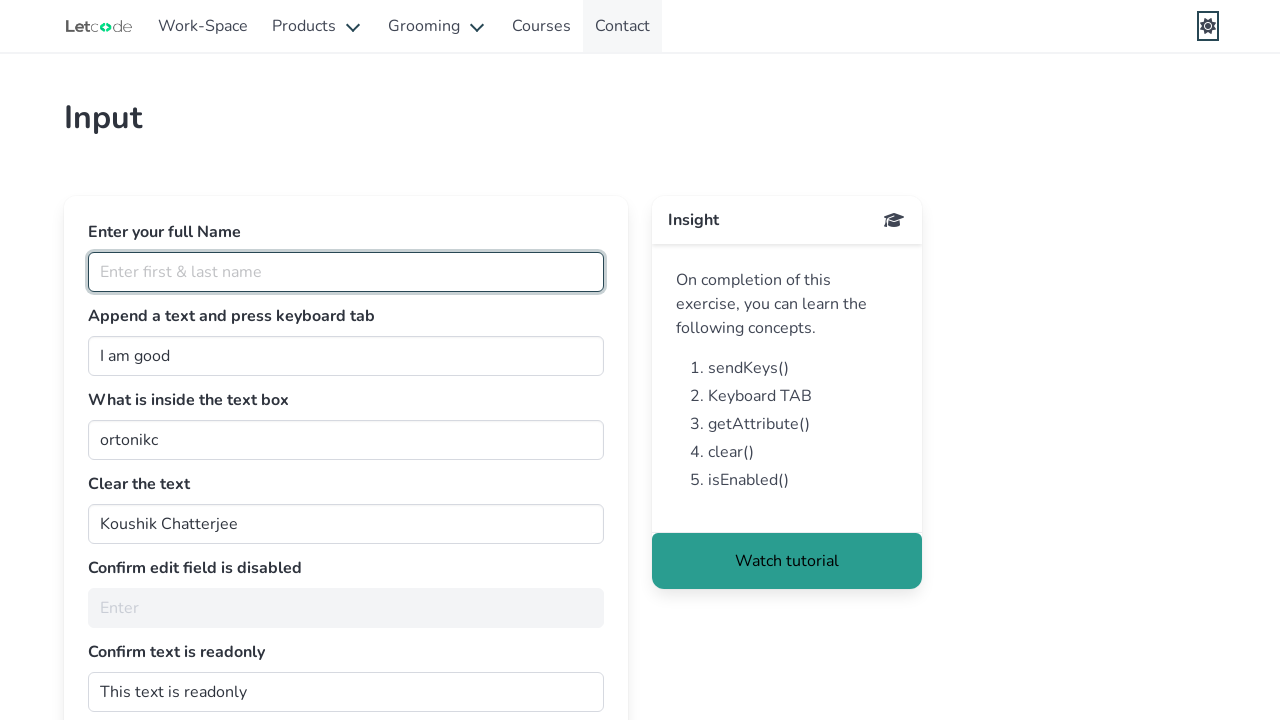

Pressed Tab key (iteration 6/8) to navigate to next element
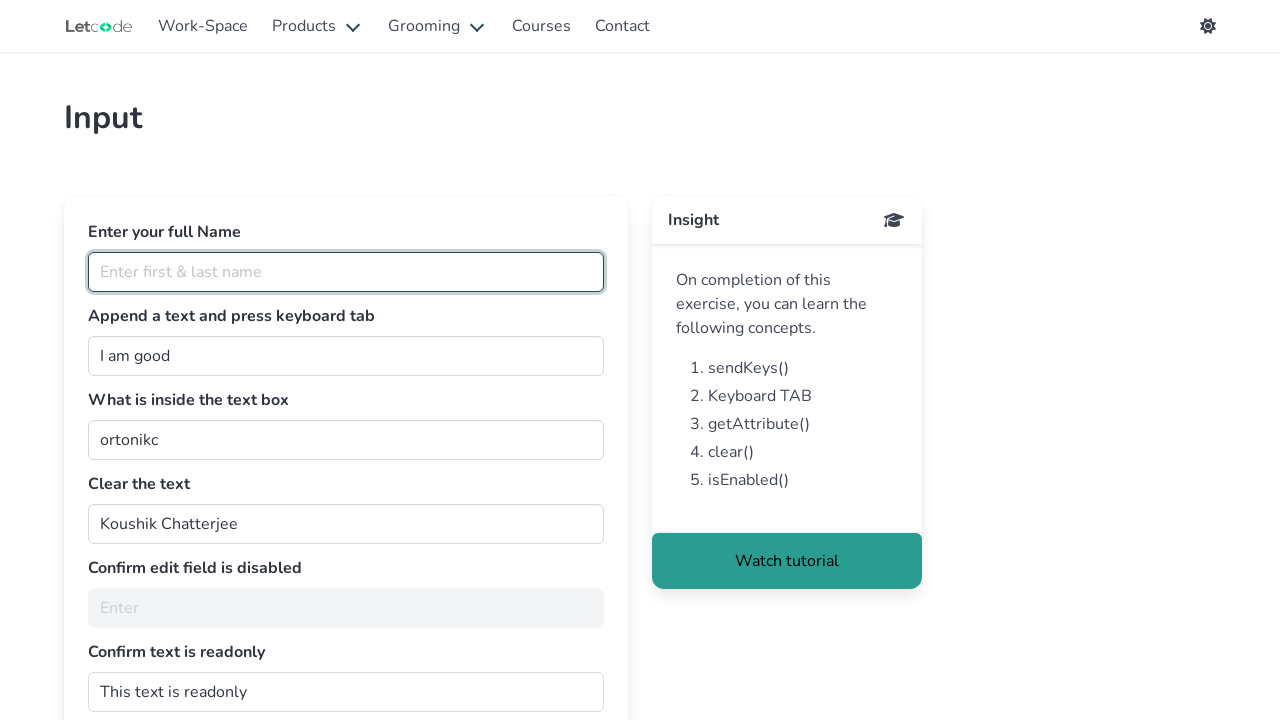

Pressed Tab key (iteration 7/8) to navigate to next element
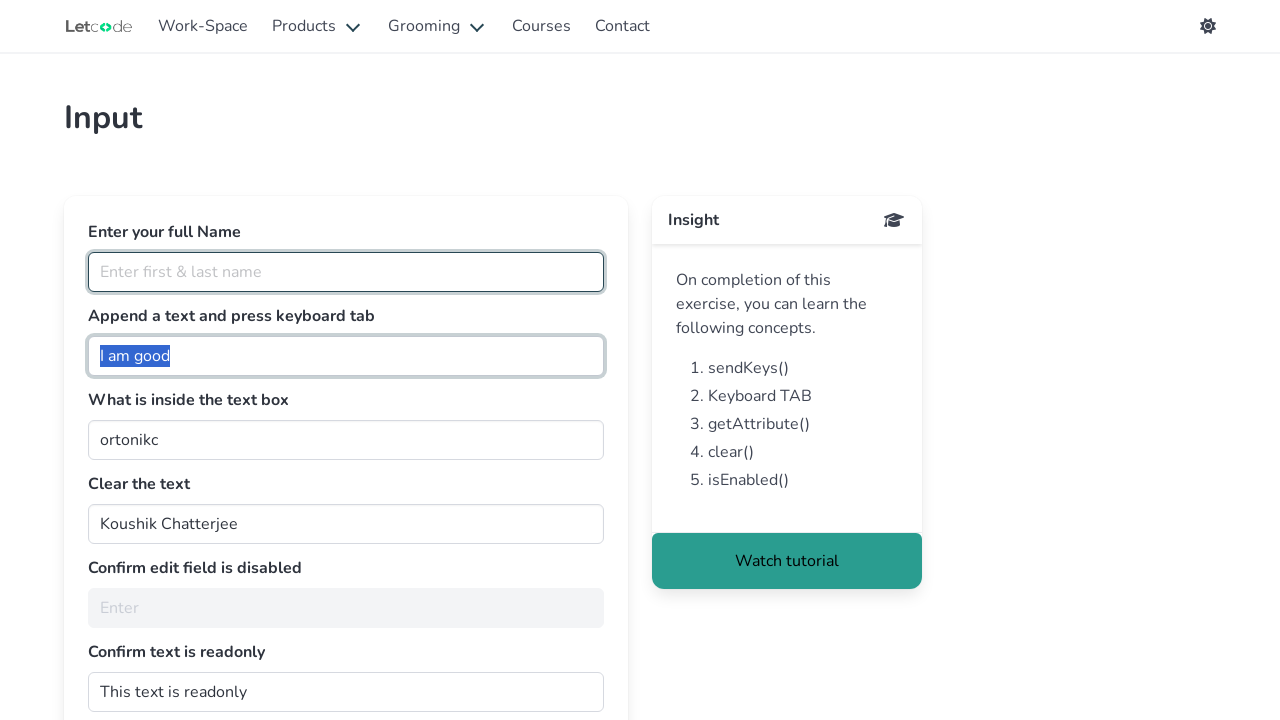

Pressed Tab key (iteration 8/8) to navigate to next element
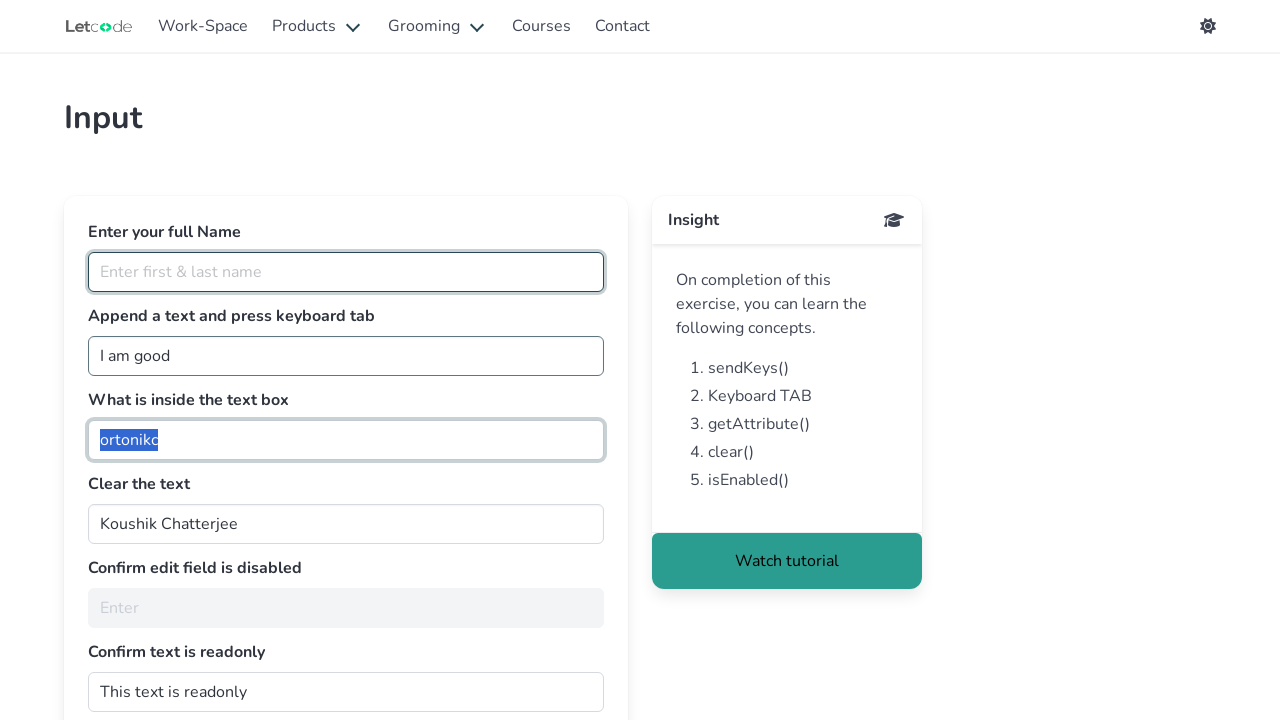

Pressed ArrowDown key to navigate within element
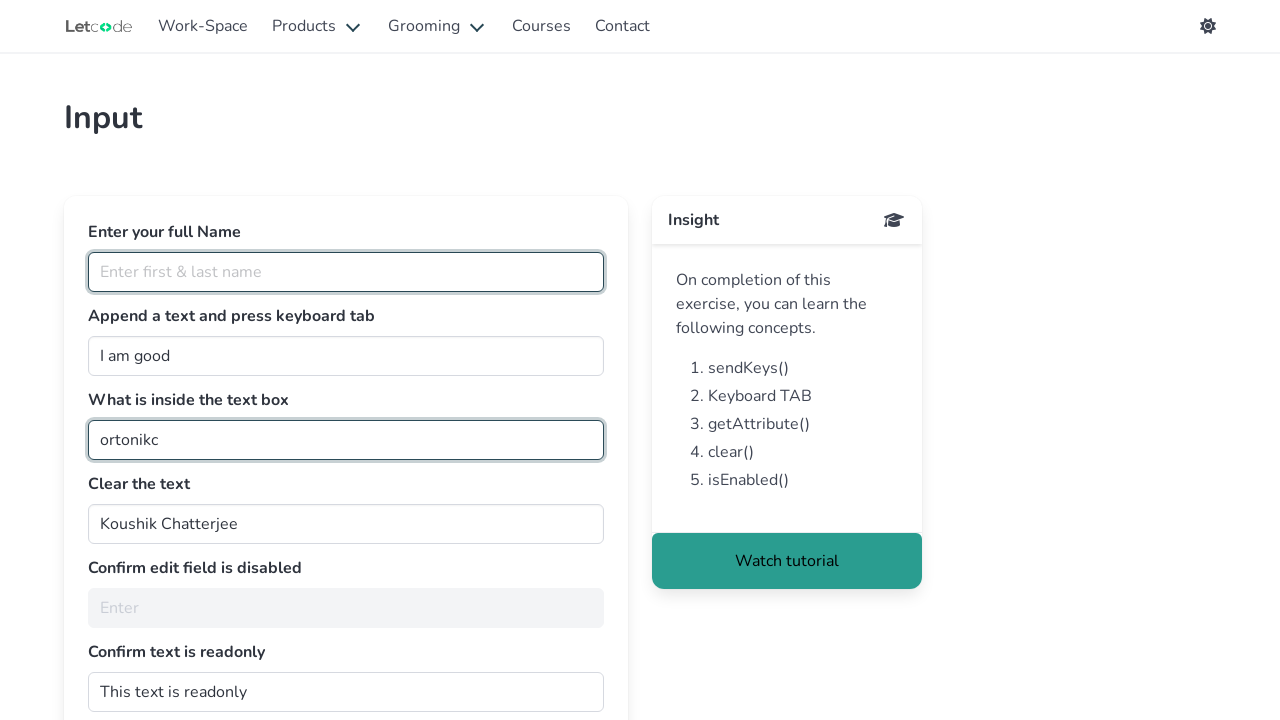

Pressed Space key to activate element
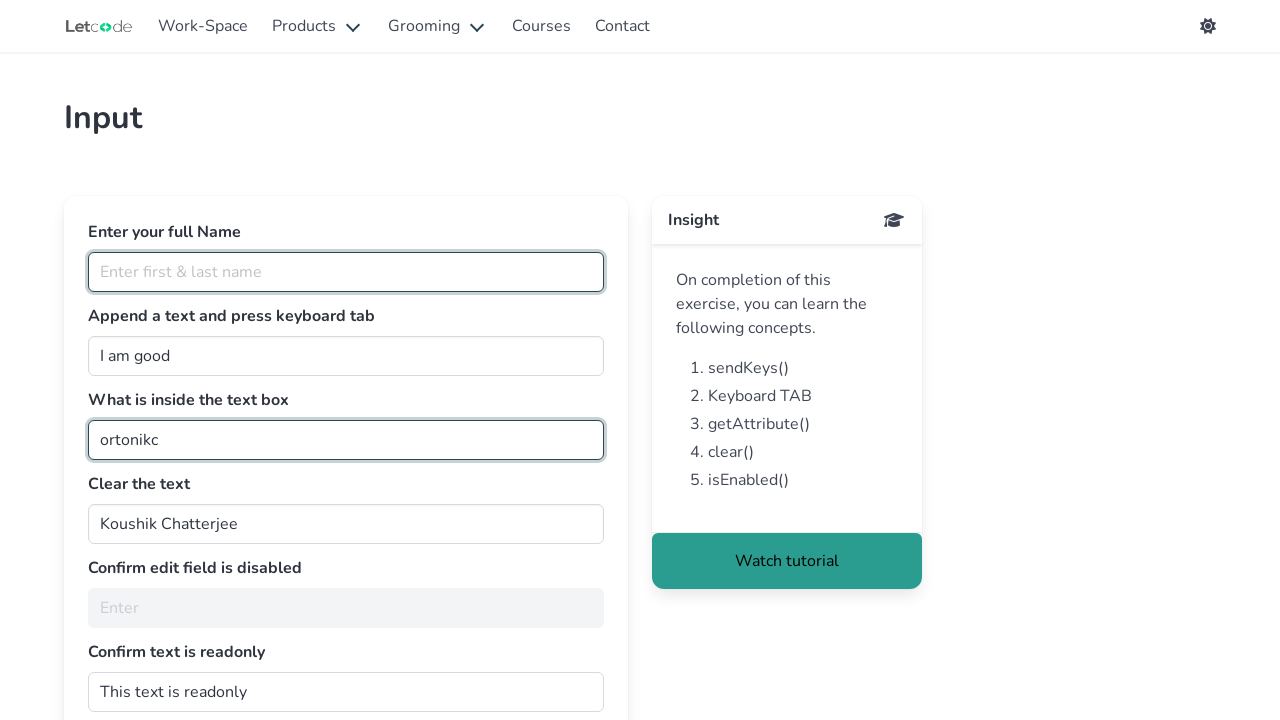

Typed 'Human' into the join input field with 800ms delay between characters on #join
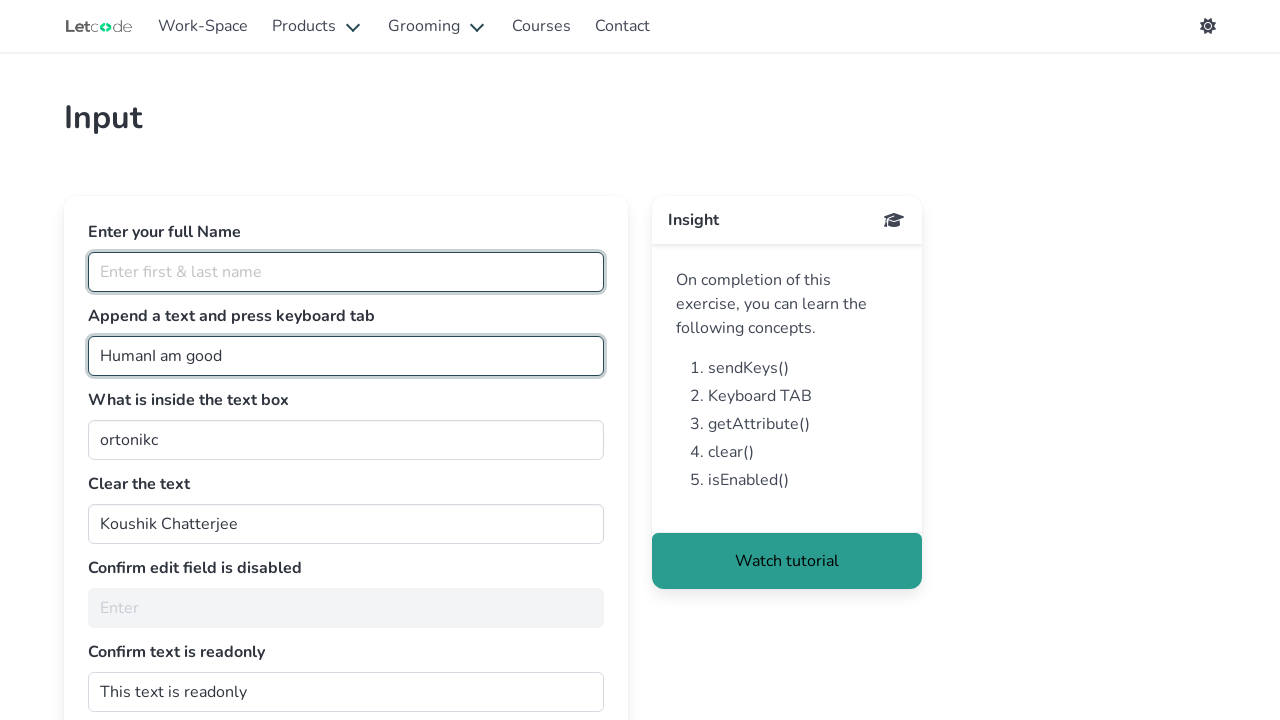

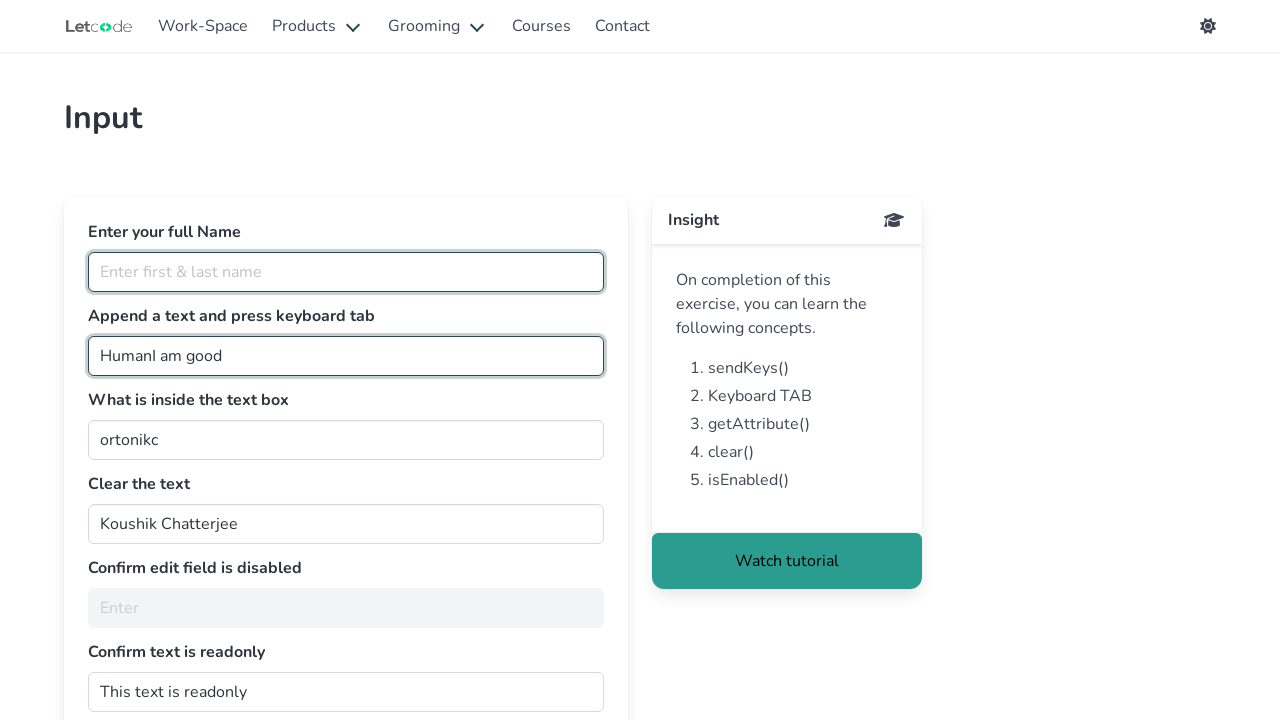